Tests a text box form by filling in name, email, and address fields, then submitting the form and verifying the output

Starting URL: https://demoqa.com/text-box

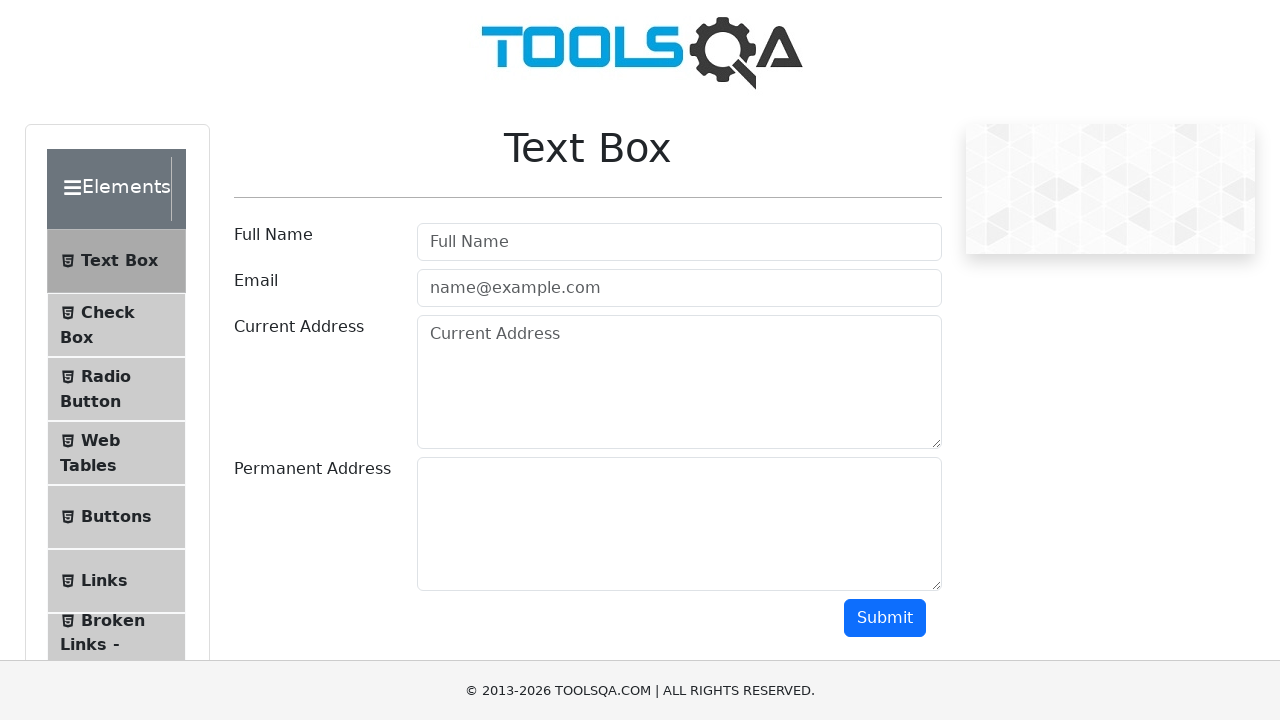

Filled name field with 'Lucia Codjia' on #userName
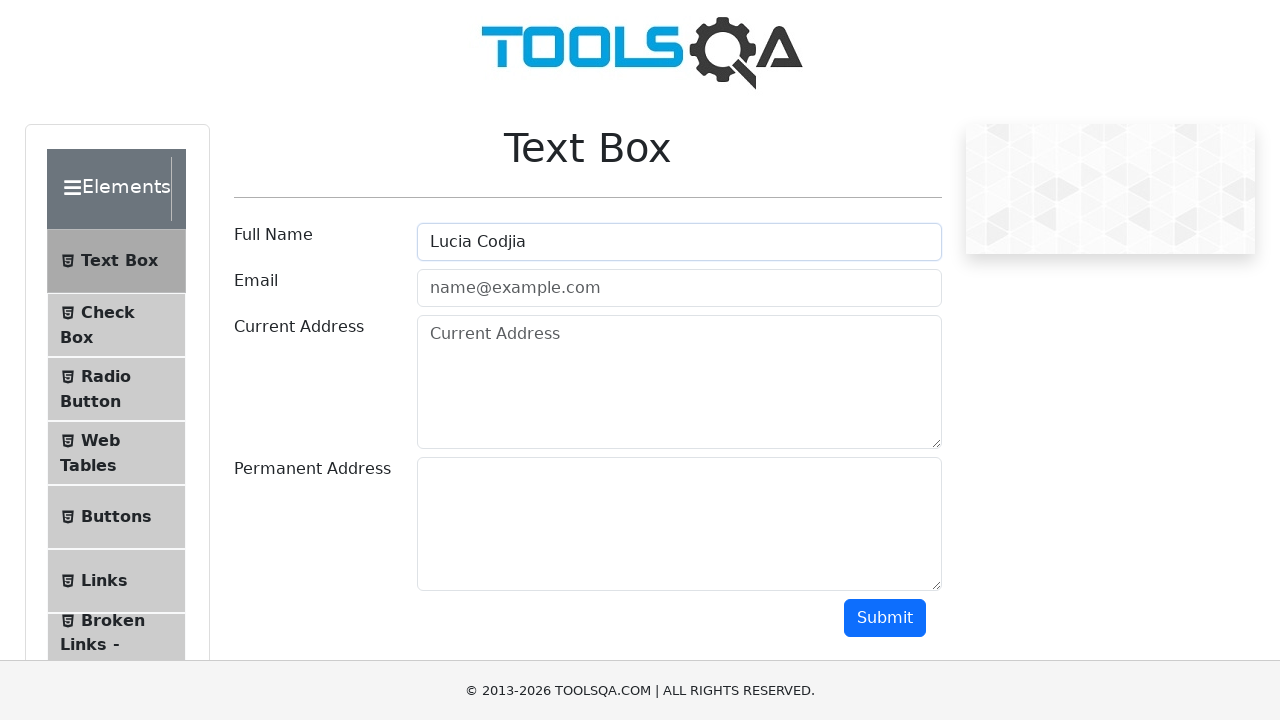

Filled email field with 'lucia@example.com' on #userEmail
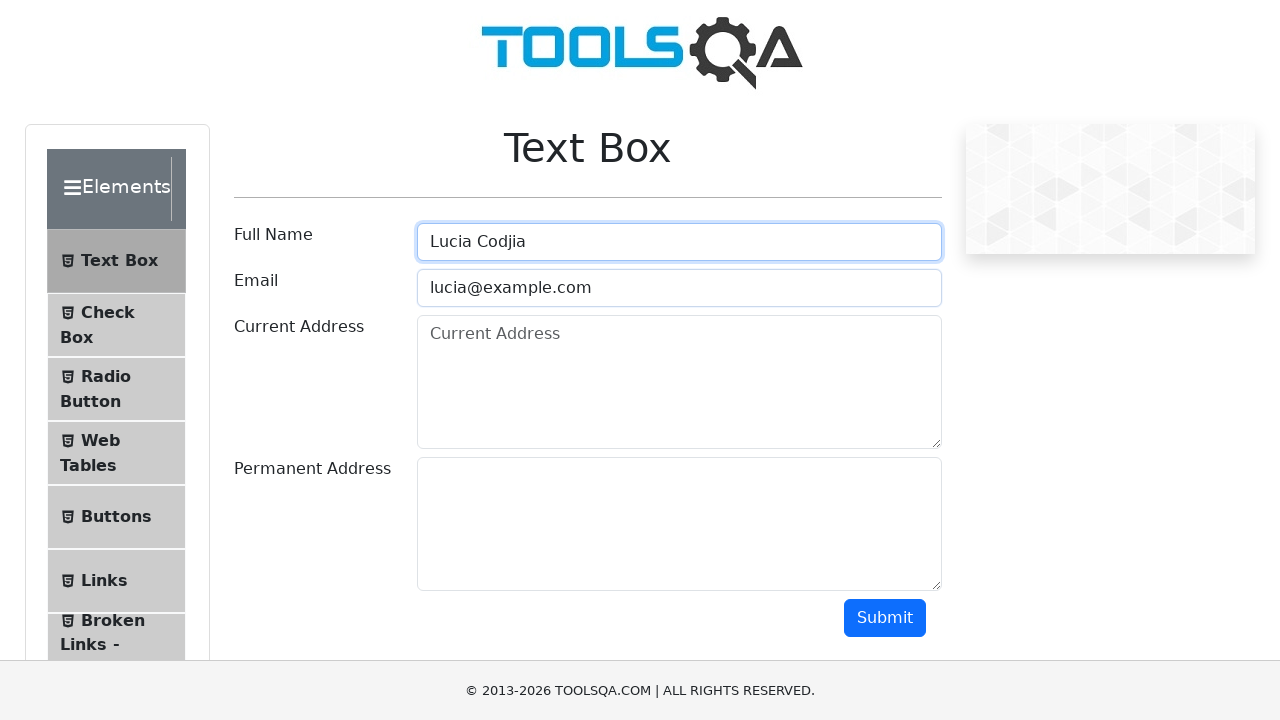

Filled current address field with 'Cotonou, Bénin' on #currentAddress
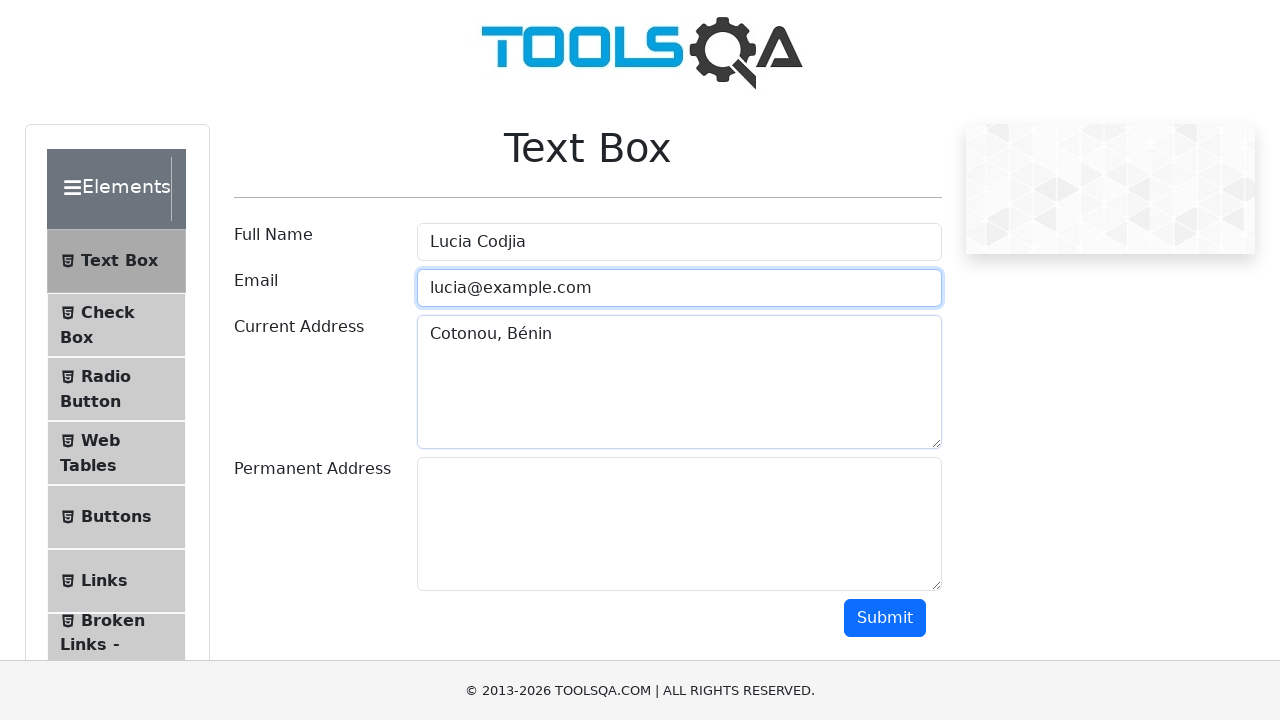

Filled permanent address field with '1234 Dev Street' on #permanentAddress
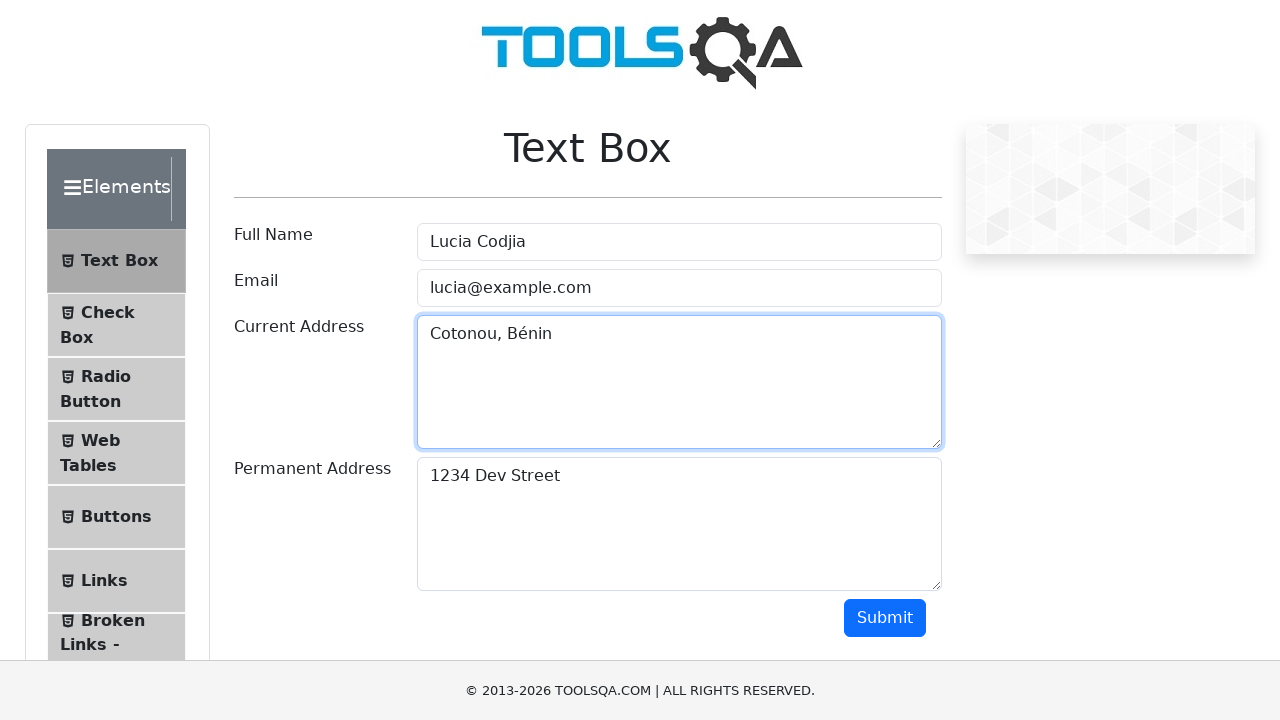

Scrolled to submit button
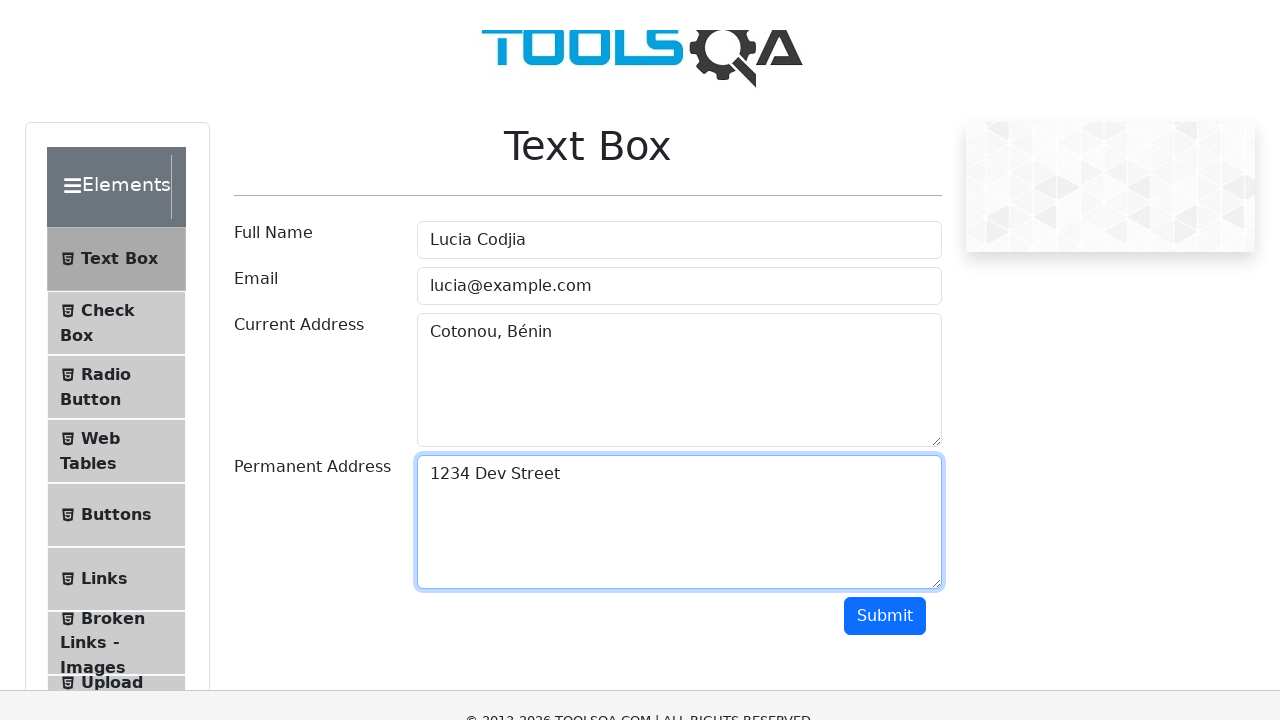

Clicked submit button to submit the form at (885, 19) on #submit
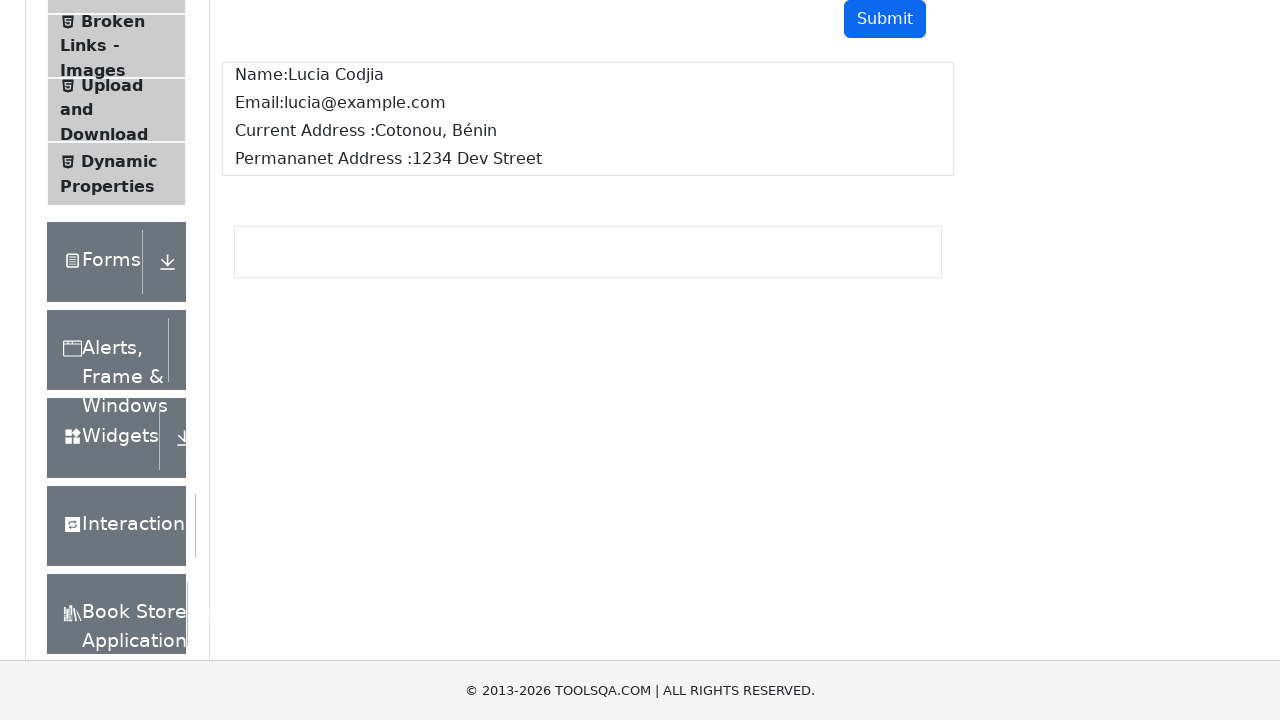

Form submission result appeared with name field
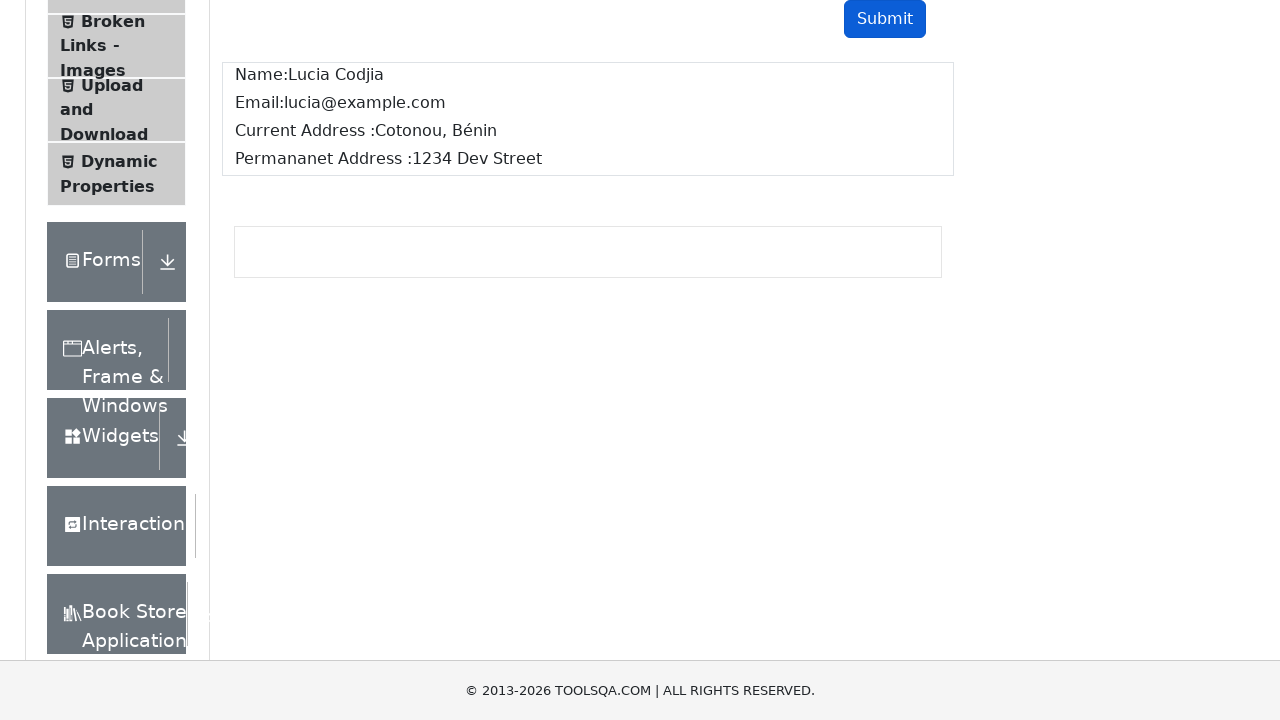

Form submission result verified with email field
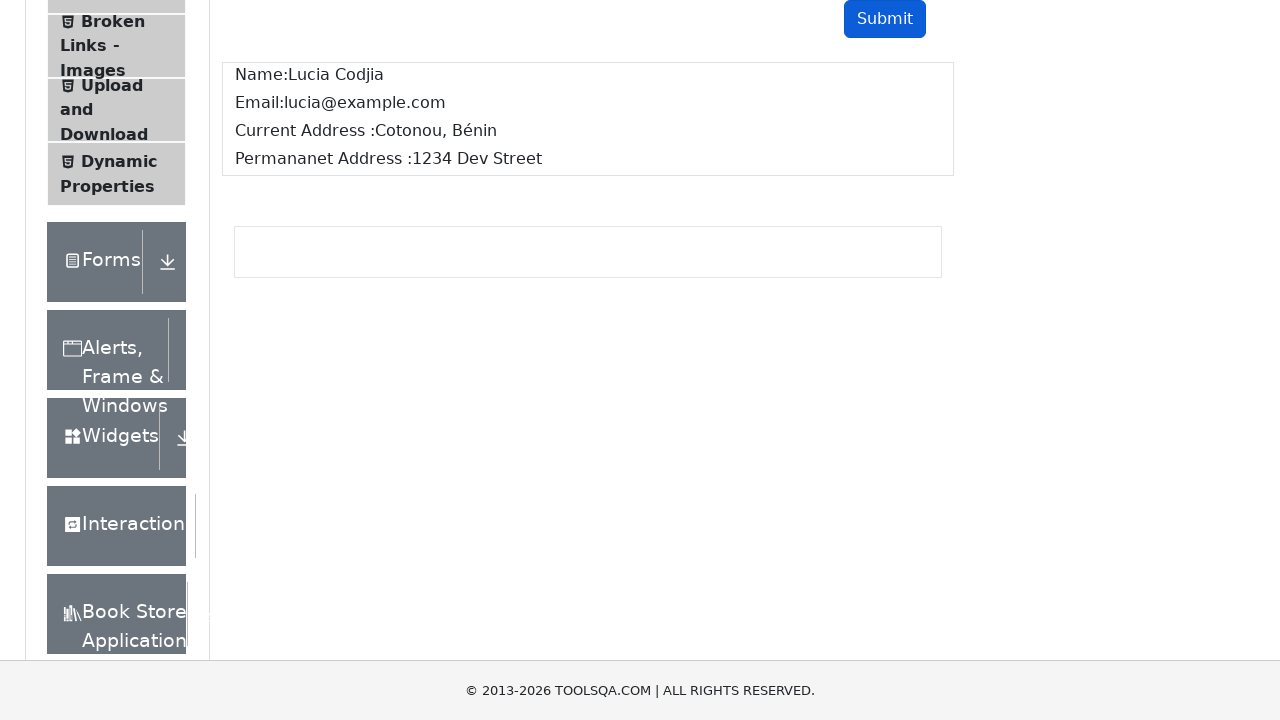

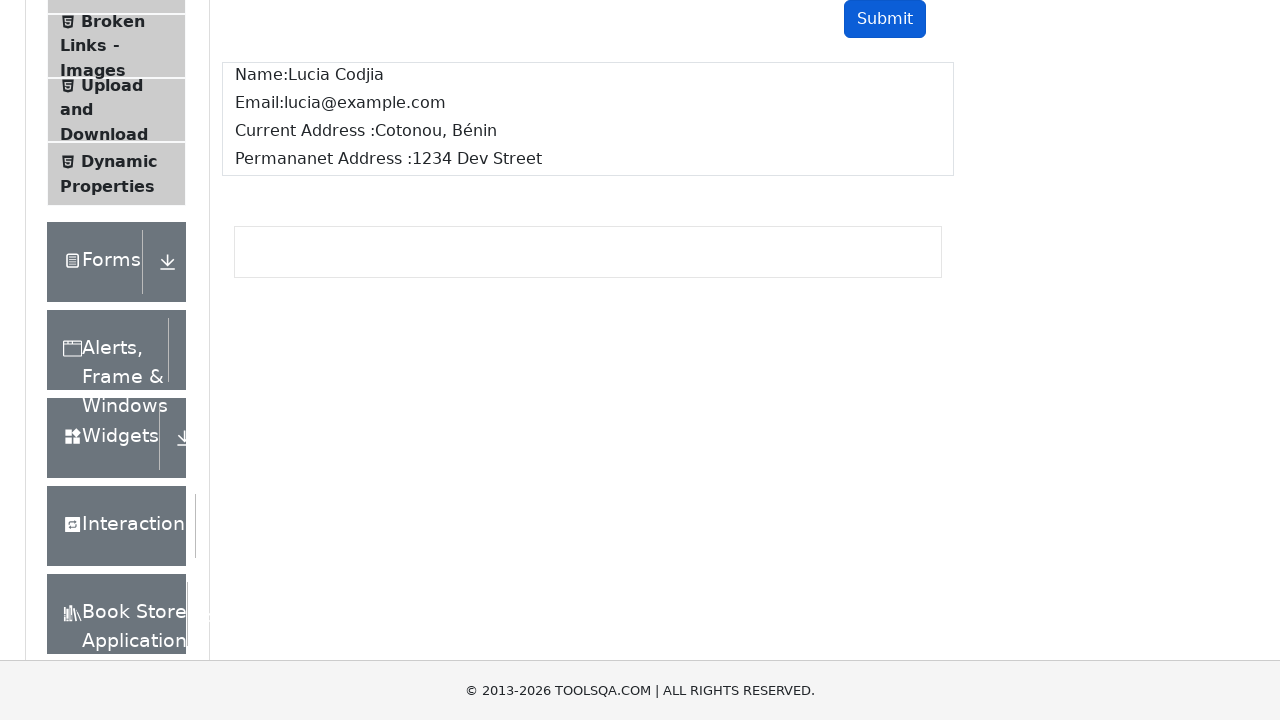